Tests the green loading functionality by clicking the start button, verifying the loading state appears, and then verifying the success message appears when loading completes.

Starting URL: https://kristinek.github.io/site/examples/loading_color

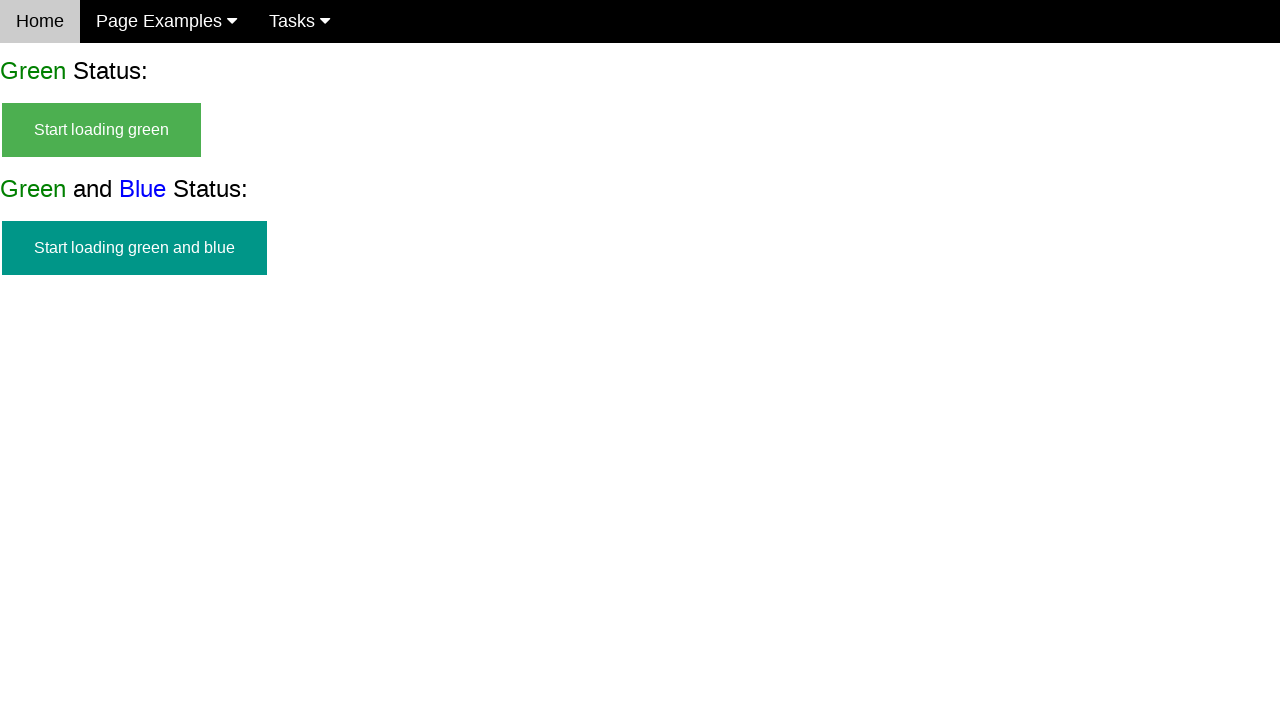

Clicked 'Start loading green' button at (102, 130) on text=Start loading green
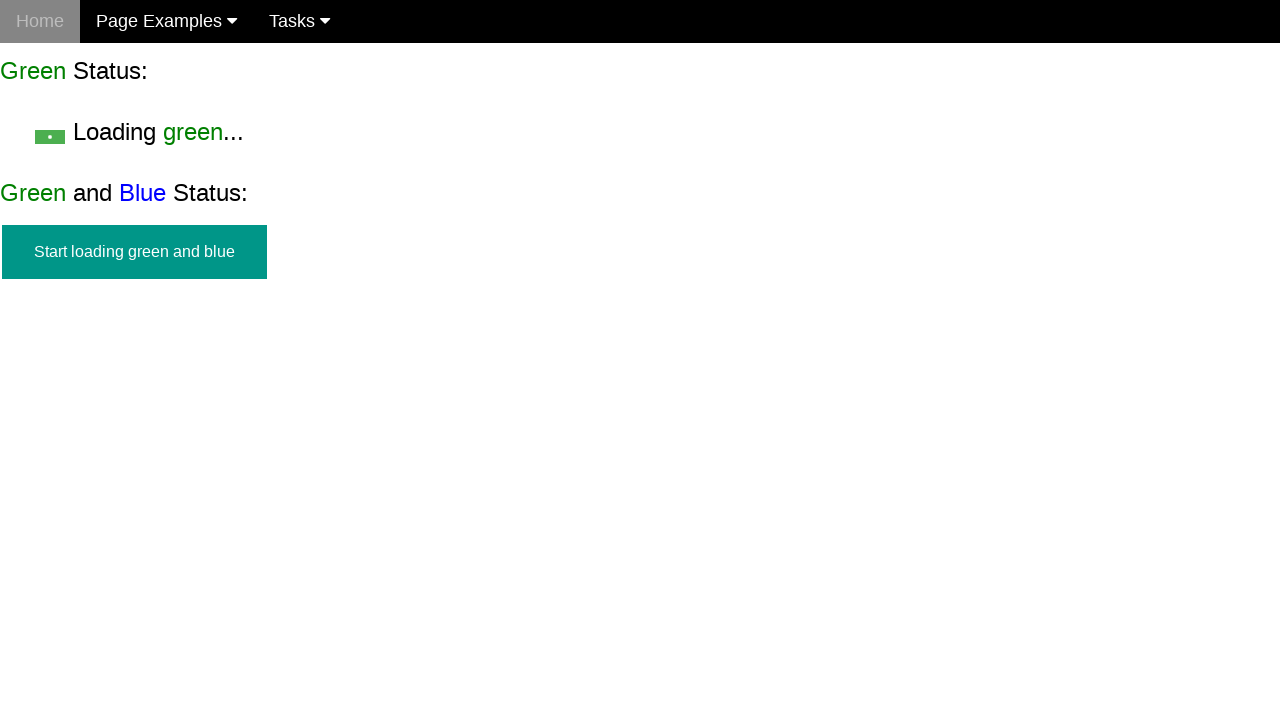

Waited for 'Loading green..' text to appear
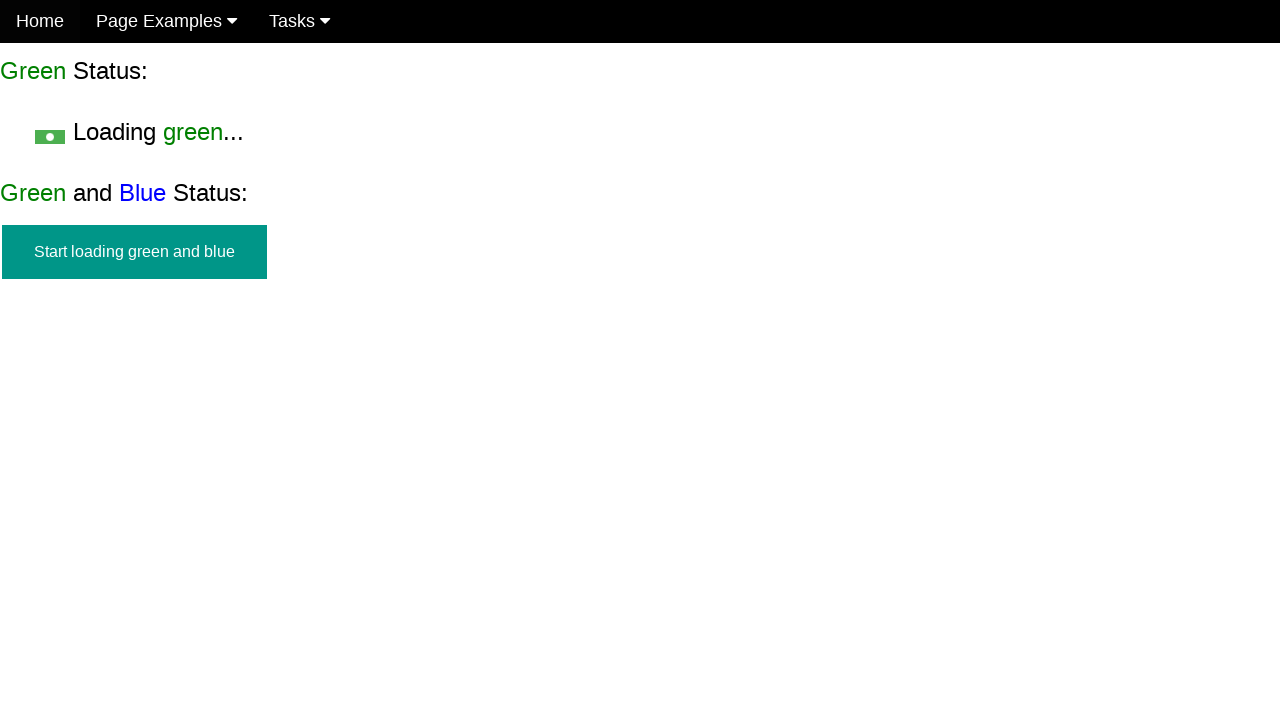

Verified loading text is visible
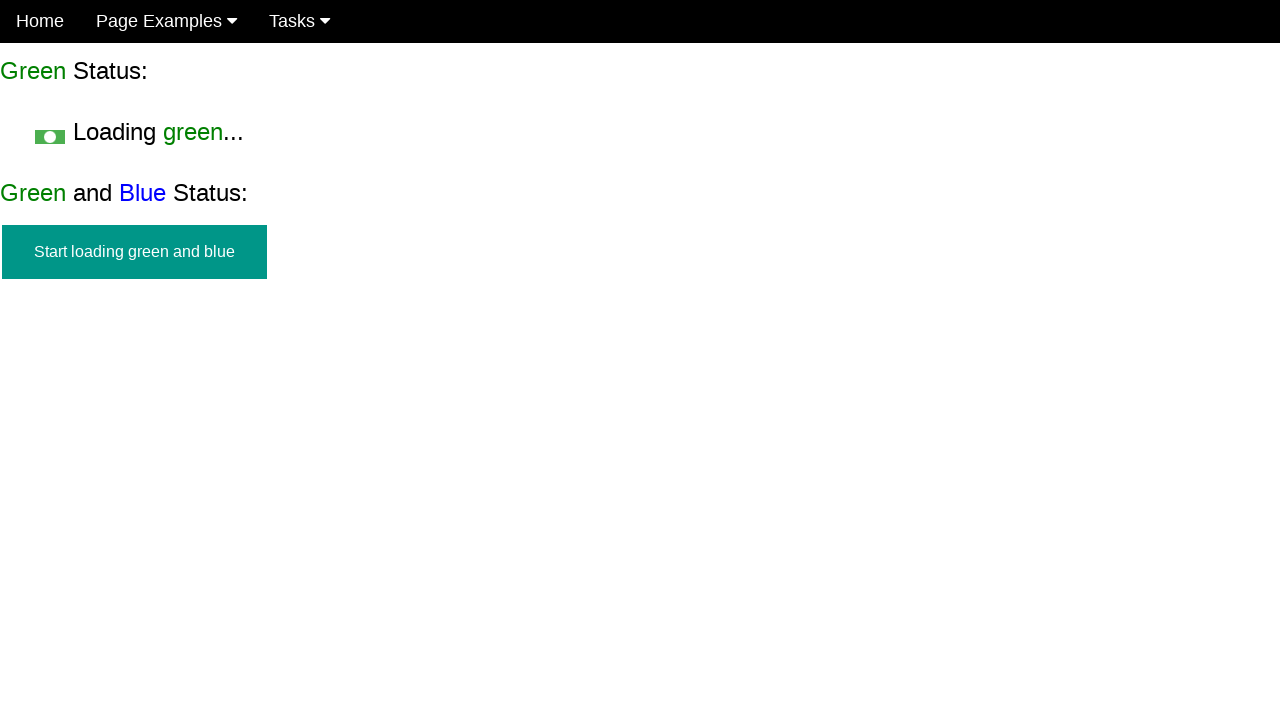

Assertion passed: loading text is visible
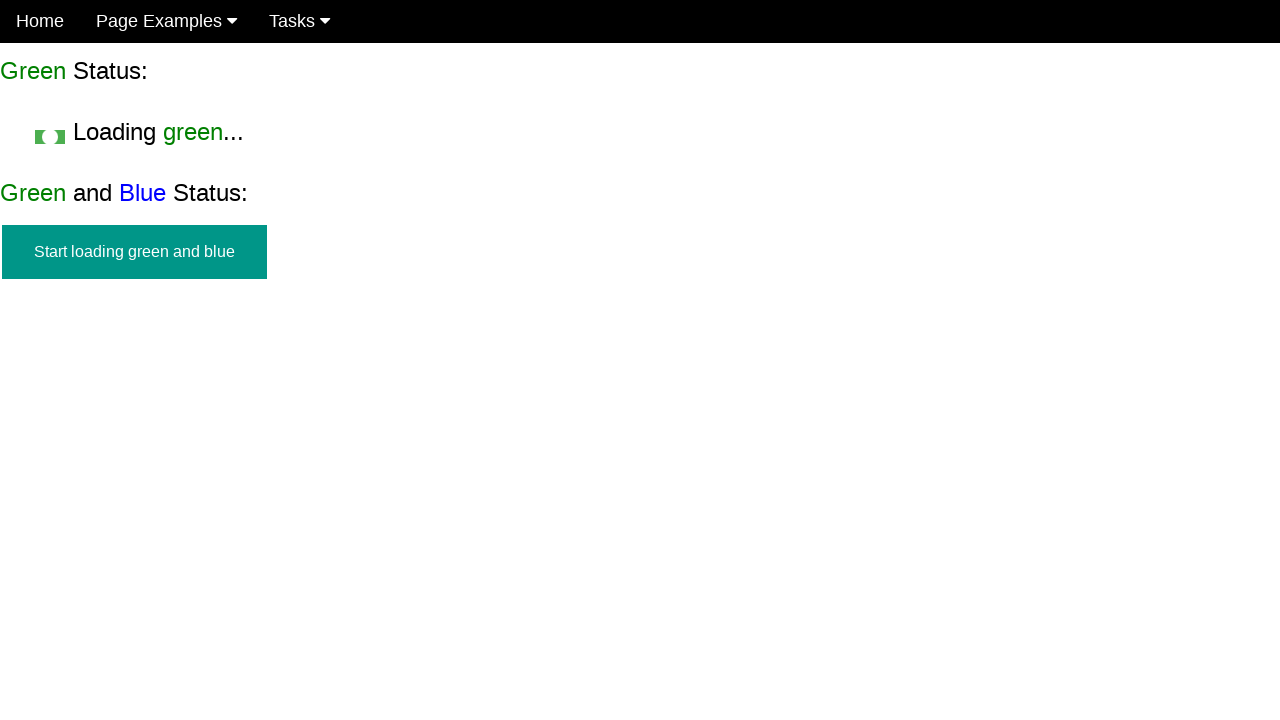

Waited for 'Green Loaded' success message to appear
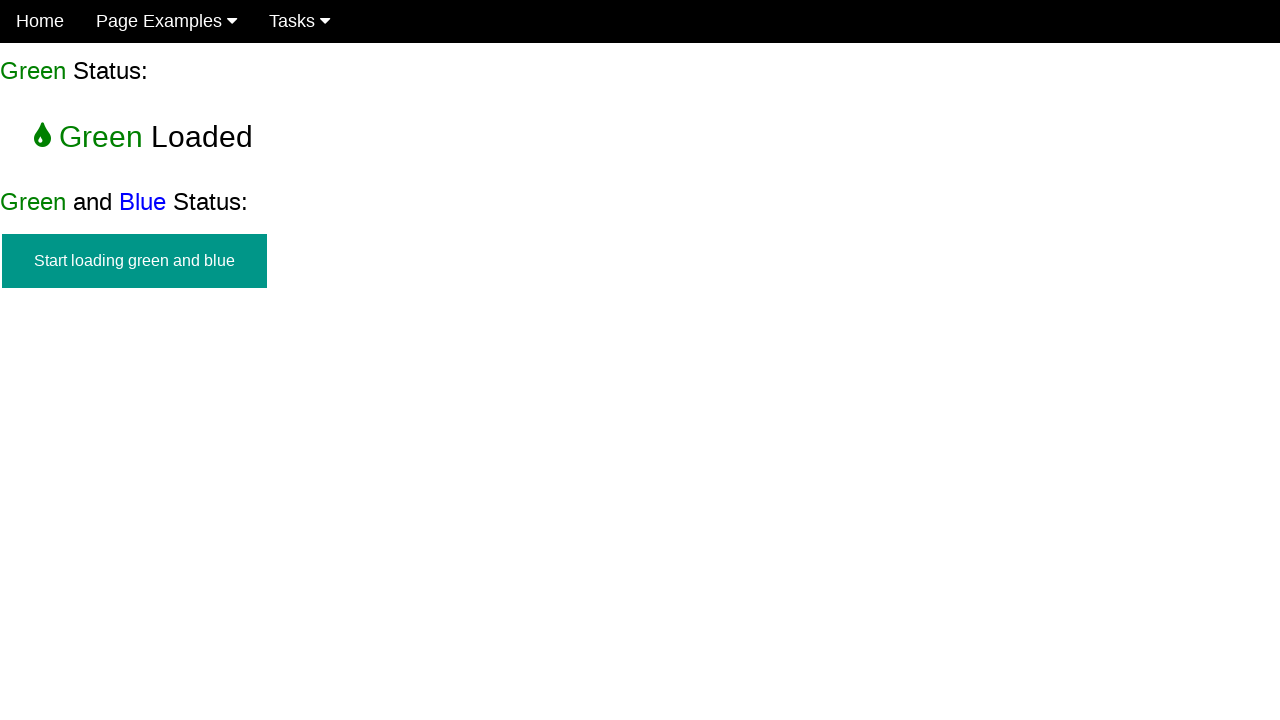

Verified loading text is no longer visible after completion
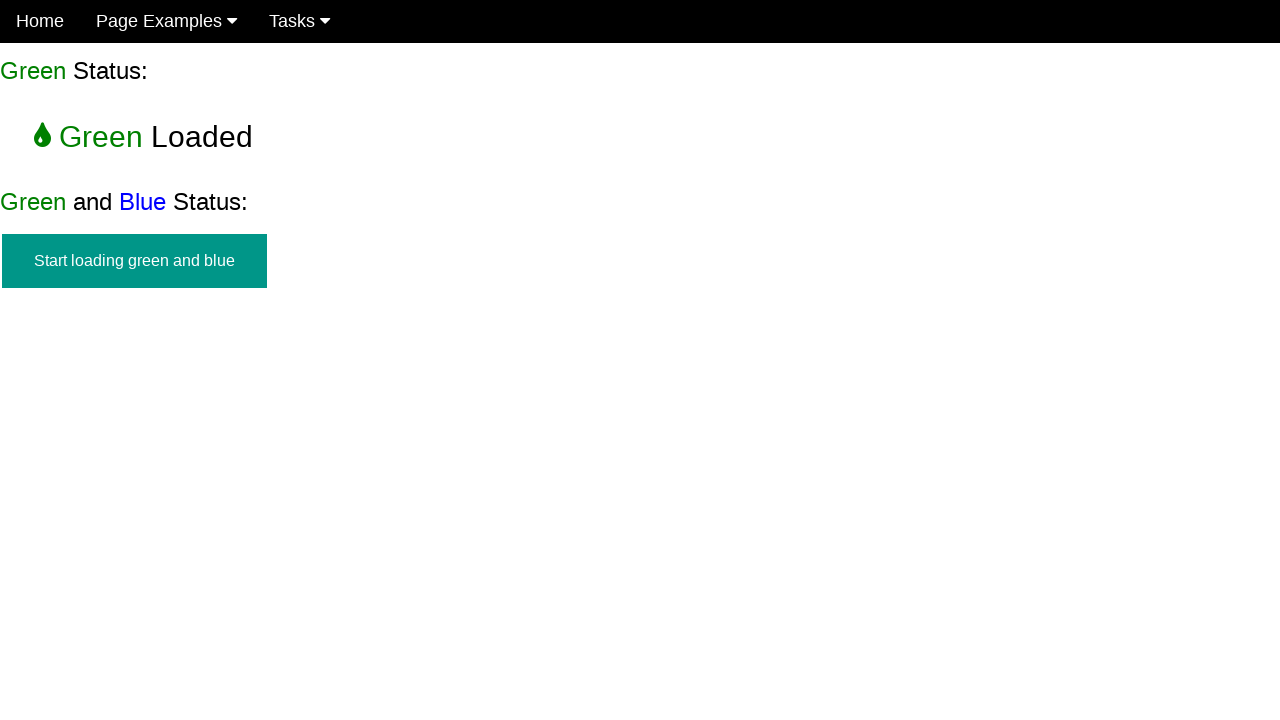

Assertion passed: loading text is not visible after completion
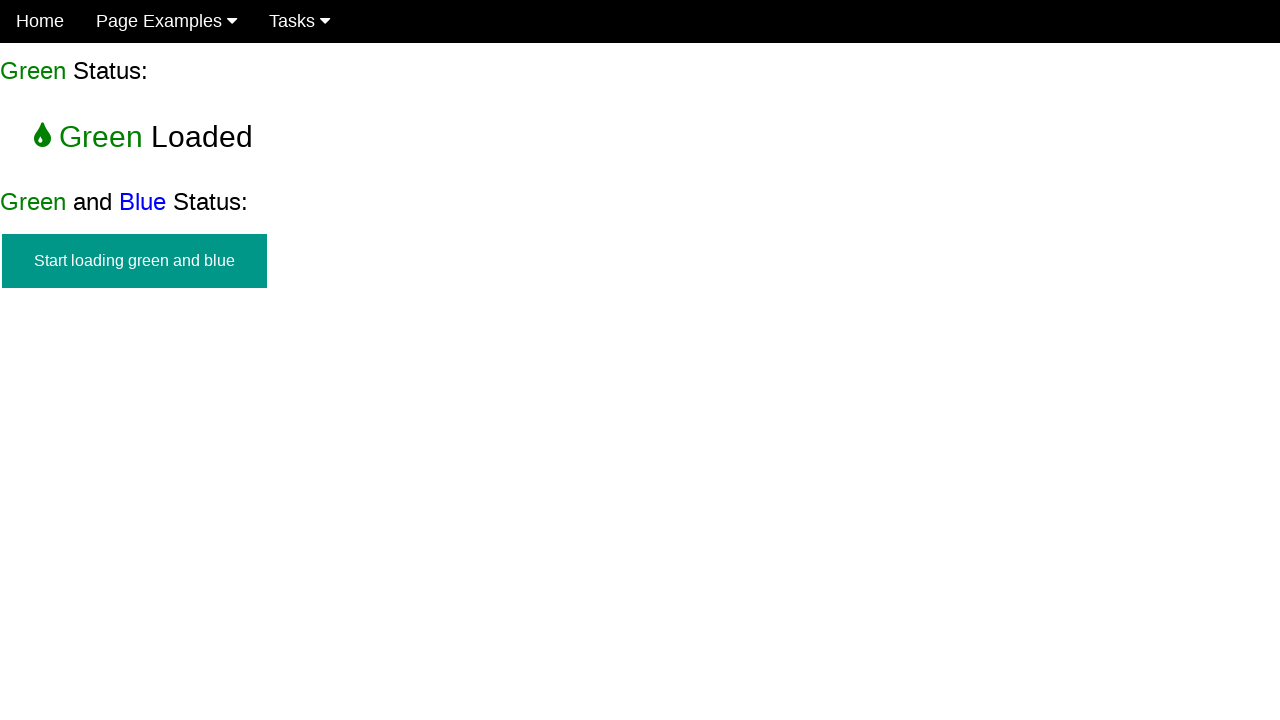

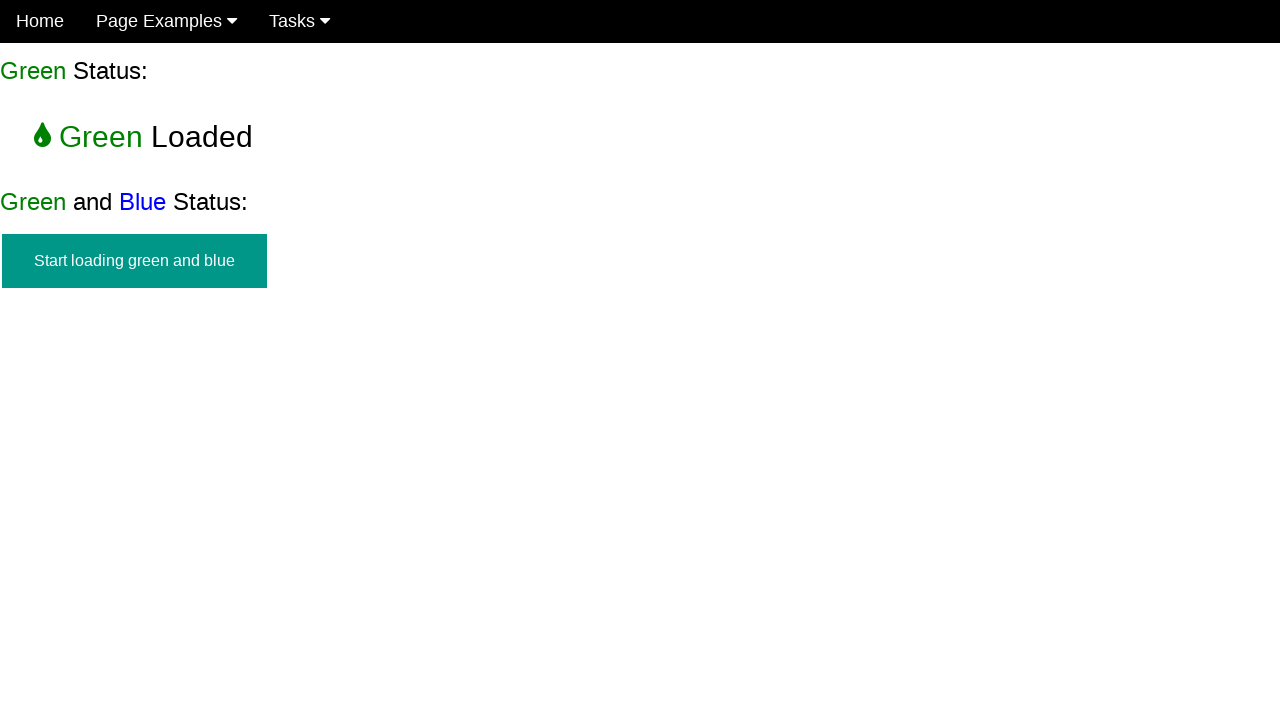